Tests filtering to display only active (incomplete) todo items

Starting URL: https://demo.playwright.dev/todomvc

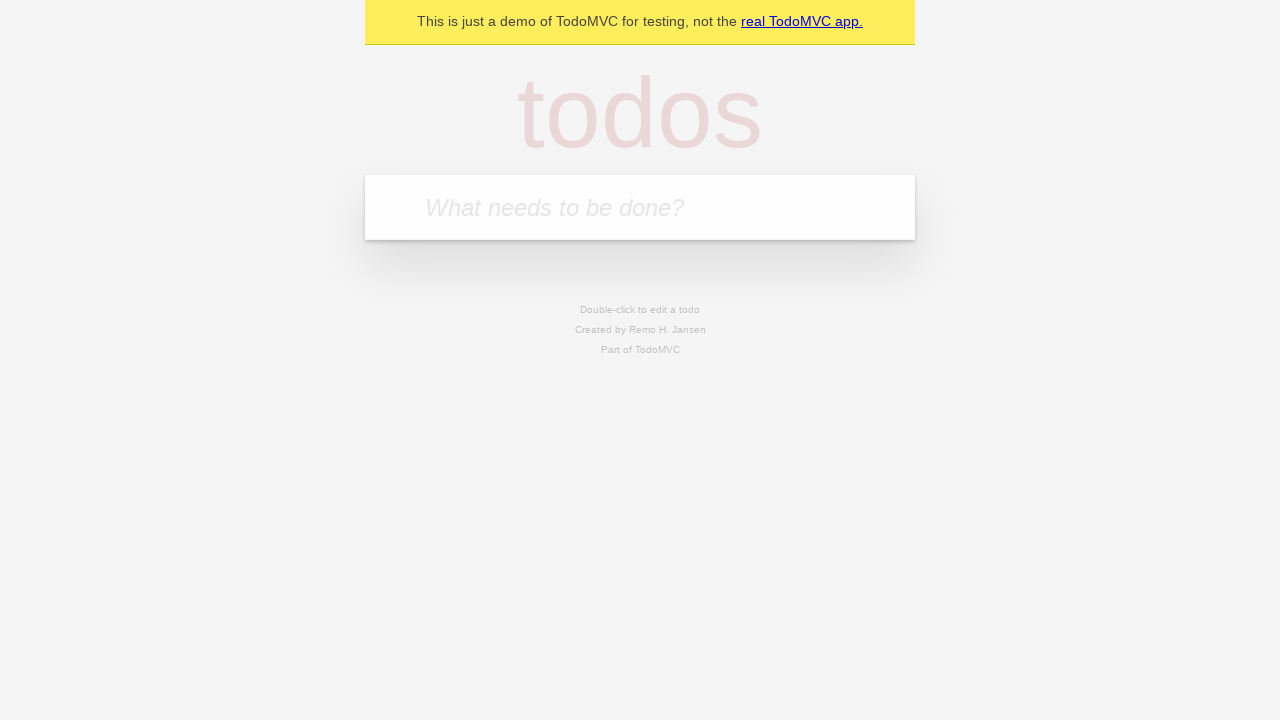

Located the todo input field
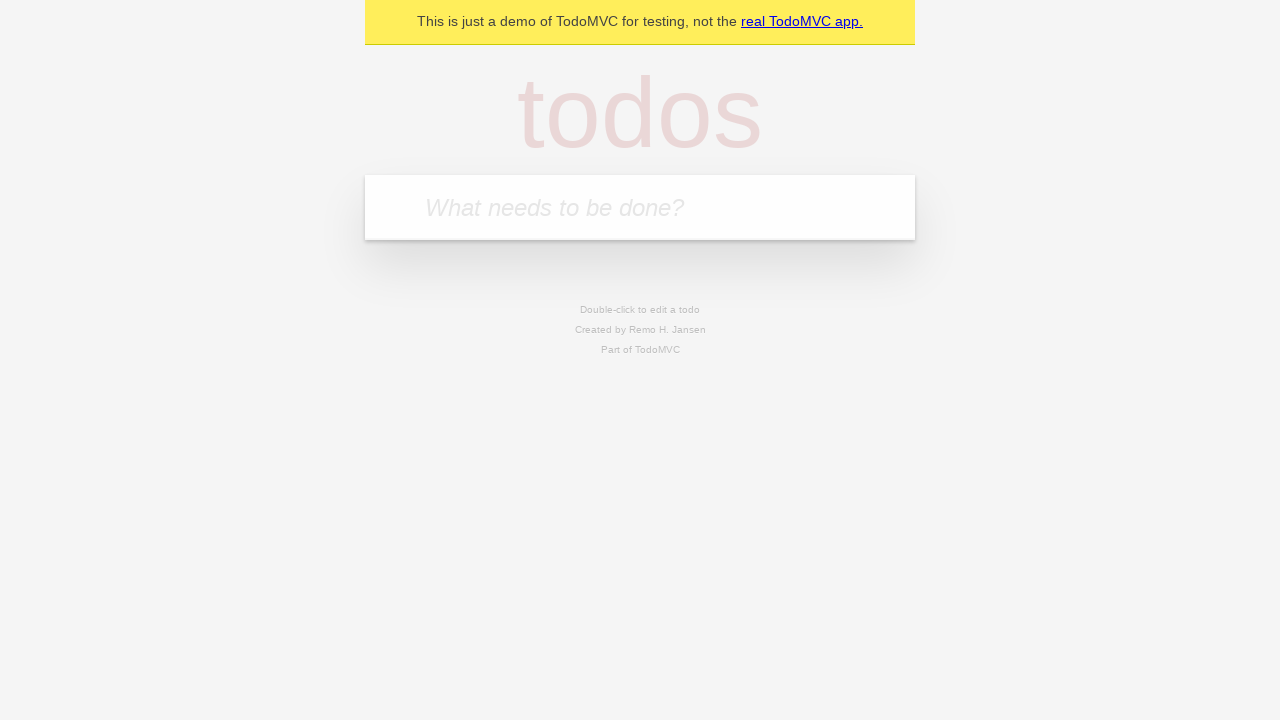

Entered 'buy some cheese' in the todo input on internal:attr=[placeholder="What needs to be done?"i]
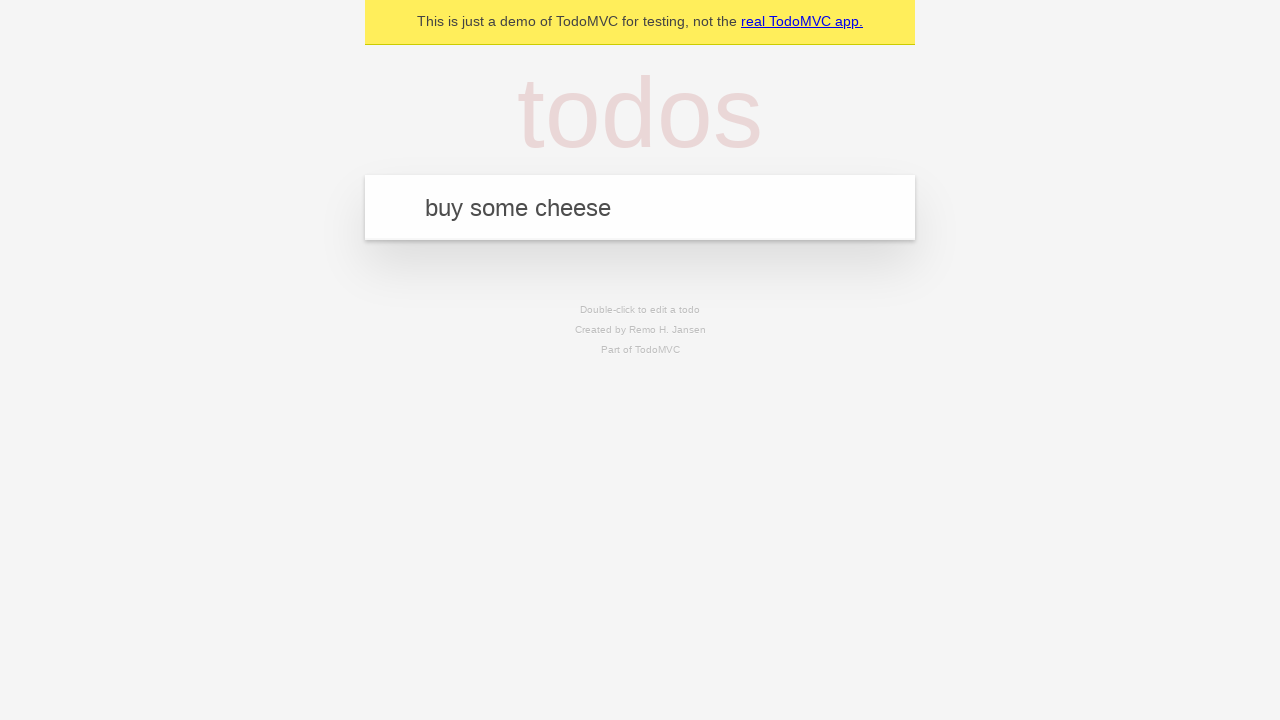

Pressed Enter to create first todo item on internal:attr=[placeholder="What needs to be done?"i]
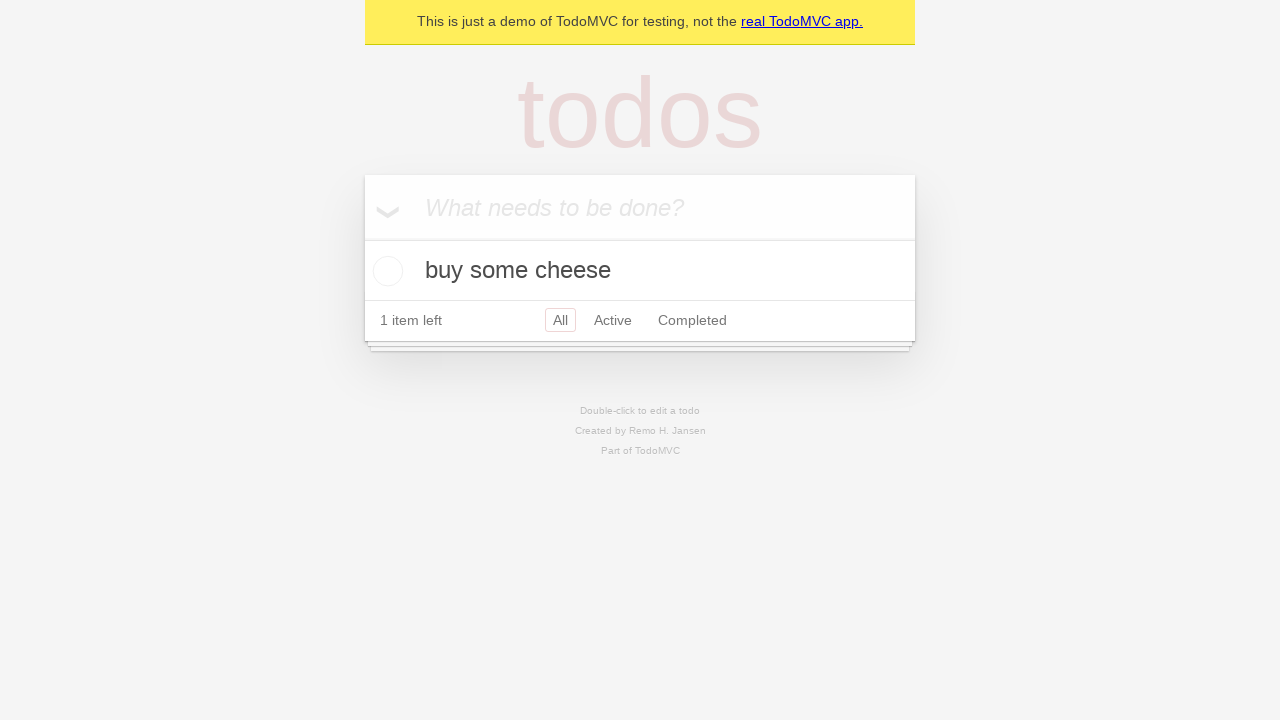

Entered 'feed the cat' in the todo input on internal:attr=[placeholder="What needs to be done?"i]
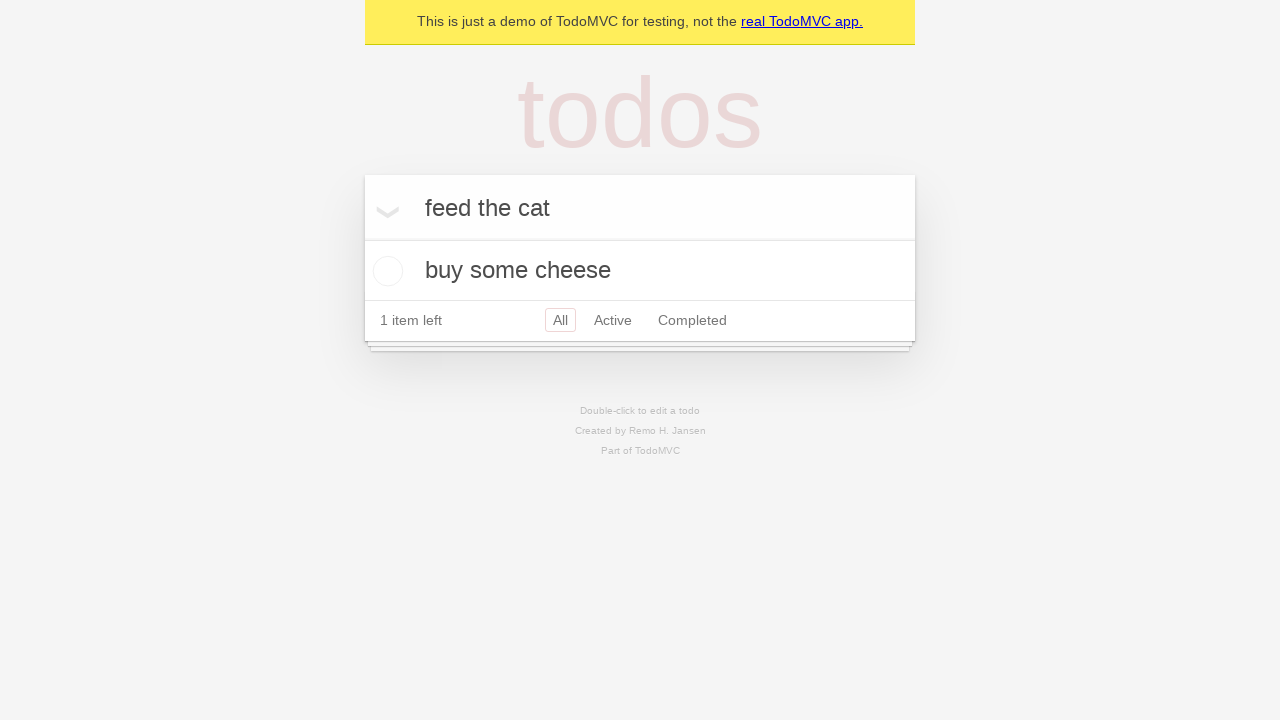

Pressed Enter to create second todo item on internal:attr=[placeholder="What needs to be done?"i]
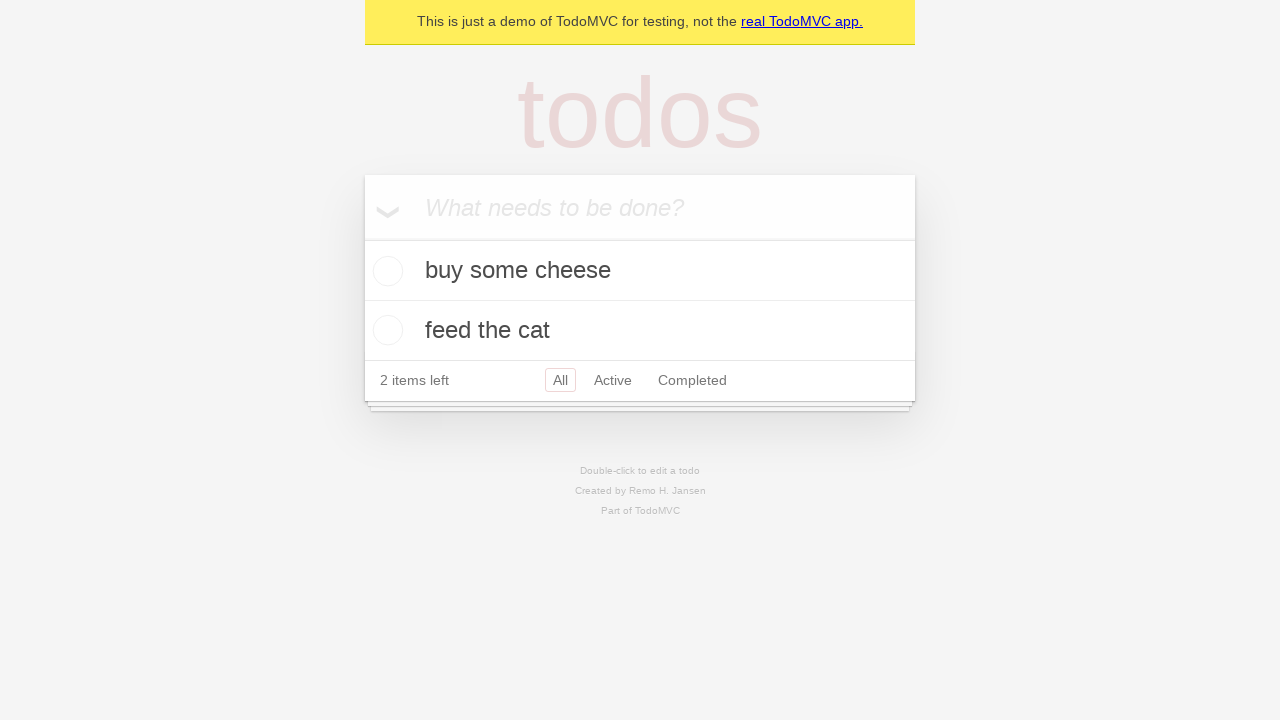

Entered 'book a doctors appointment' in the todo input on internal:attr=[placeholder="What needs to be done?"i]
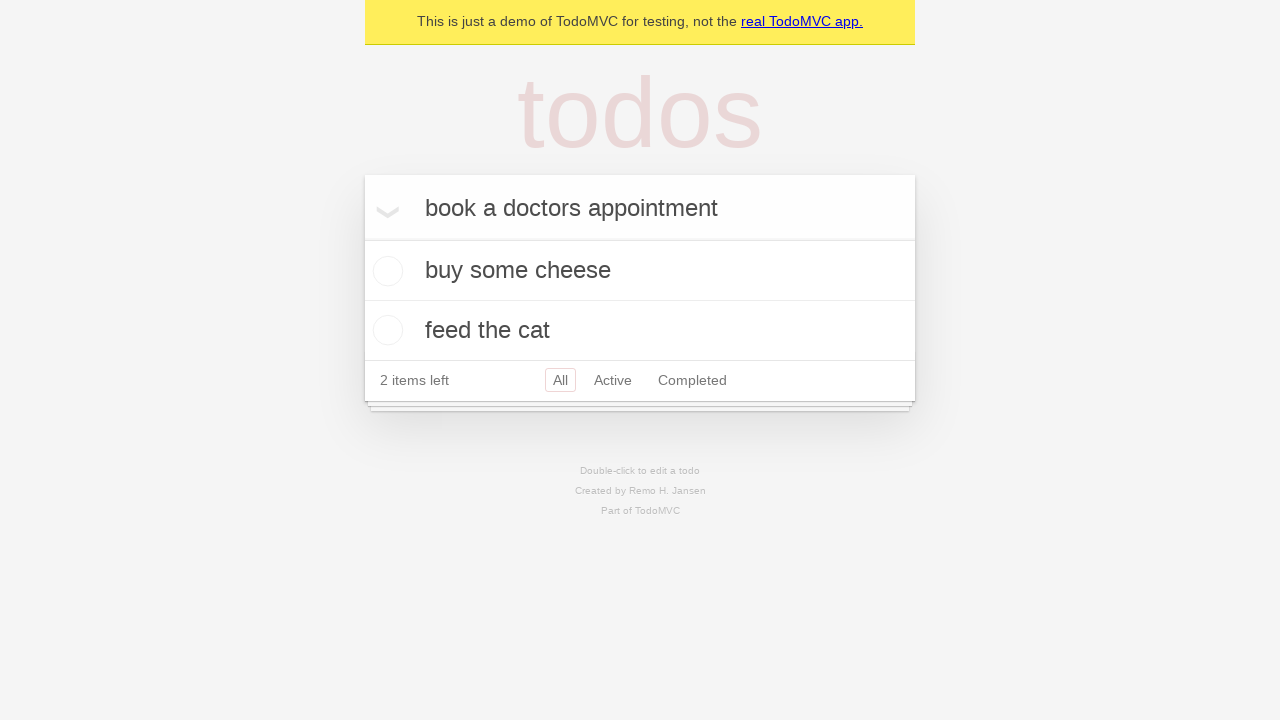

Pressed Enter to create third todo item on internal:attr=[placeholder="What needs to be done?"i]
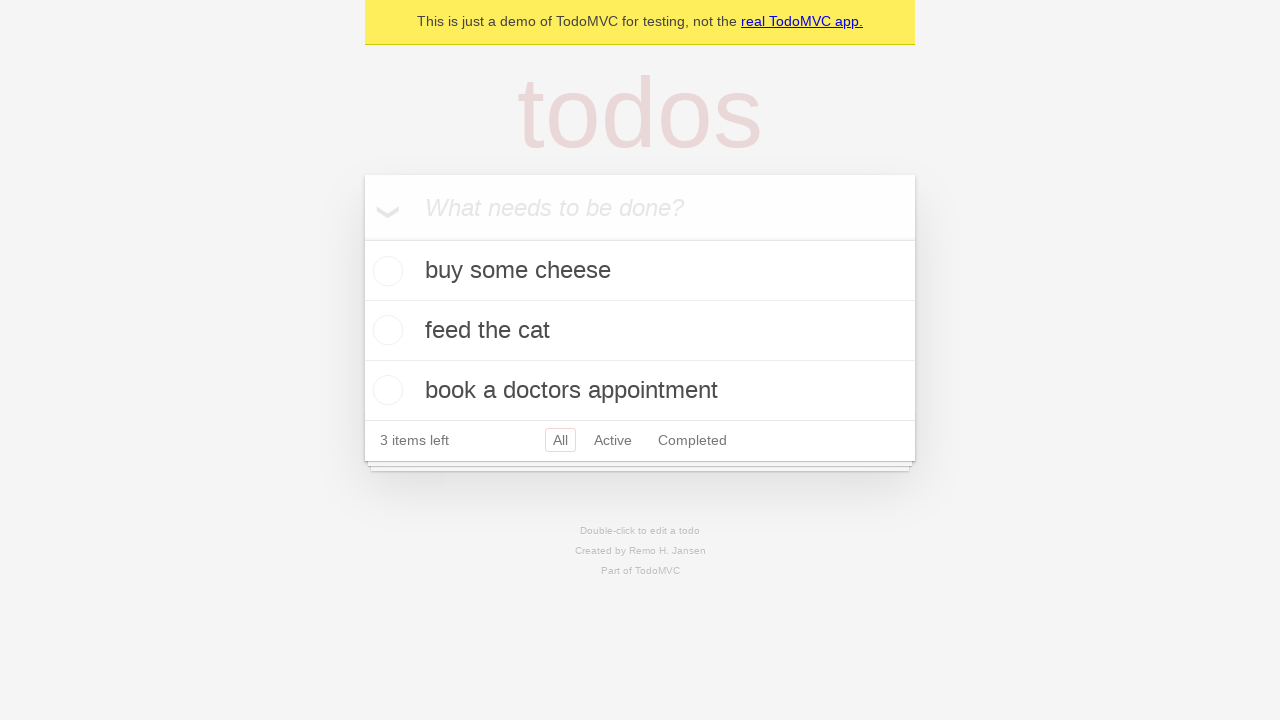

Checked the checkbox on the second todo item to mark it complete at (385, 330) on internal:testid=[data-testid="todo-item"s] >> nth=1 >> internal:role=checkbox
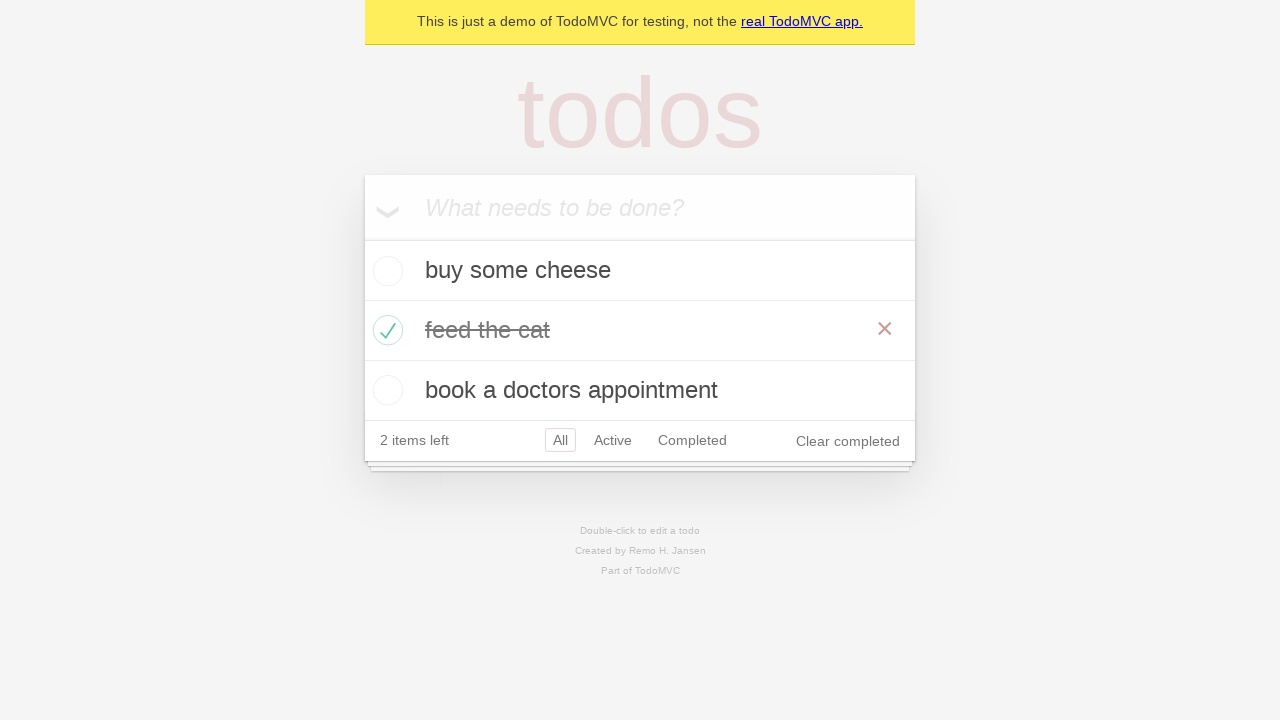

Clicked the Active filter to display only incomplete items at (613, 440) on internal:role=link[name="Active"i]
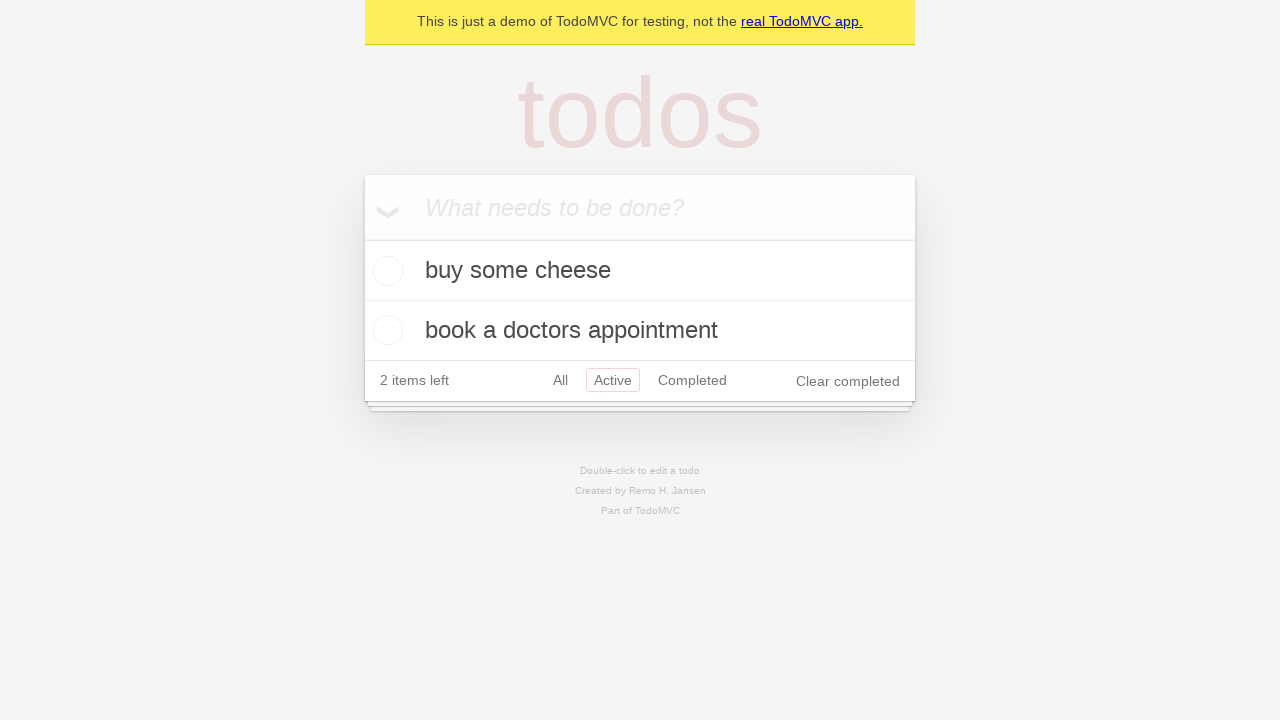

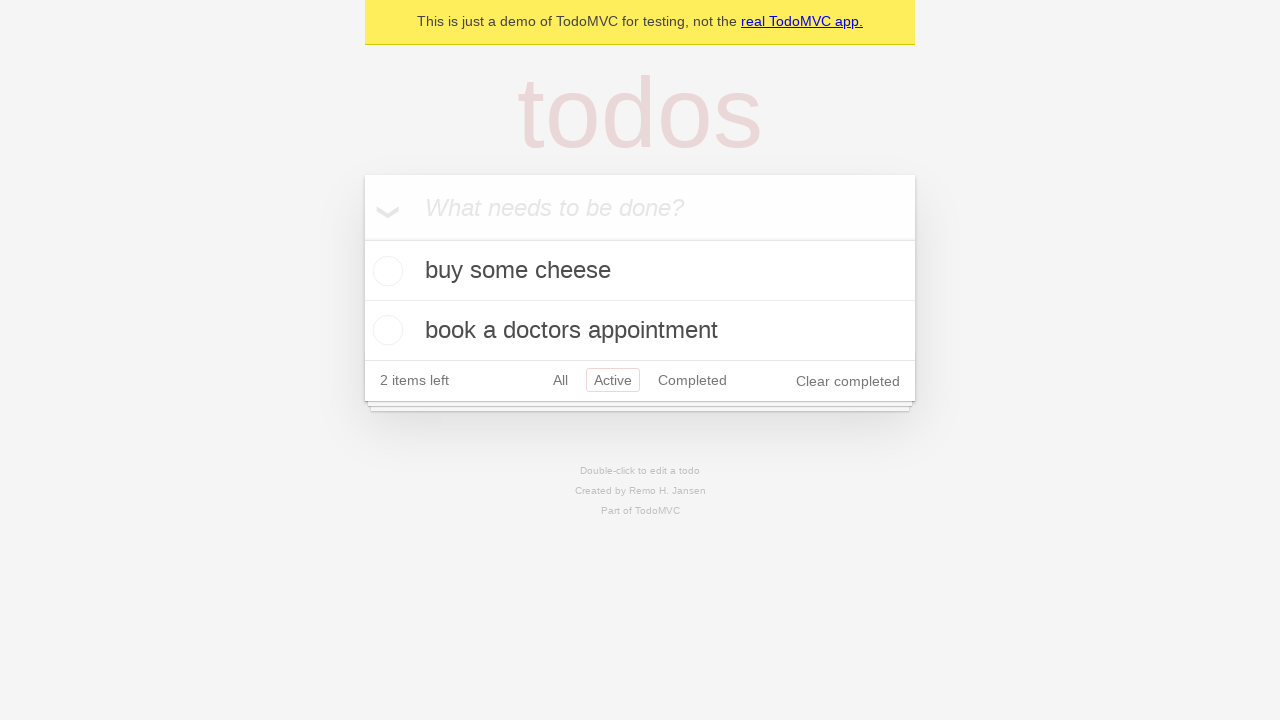